Tests JavaScript alert handling by clicking three different buttons that trigger JS alert, confirm, and prompt dialogs, then interacting with each dialog appropriately (accept, cancel, and send text).

Starting URL: https://the-internet.herokuapp.com/javascript_alerts

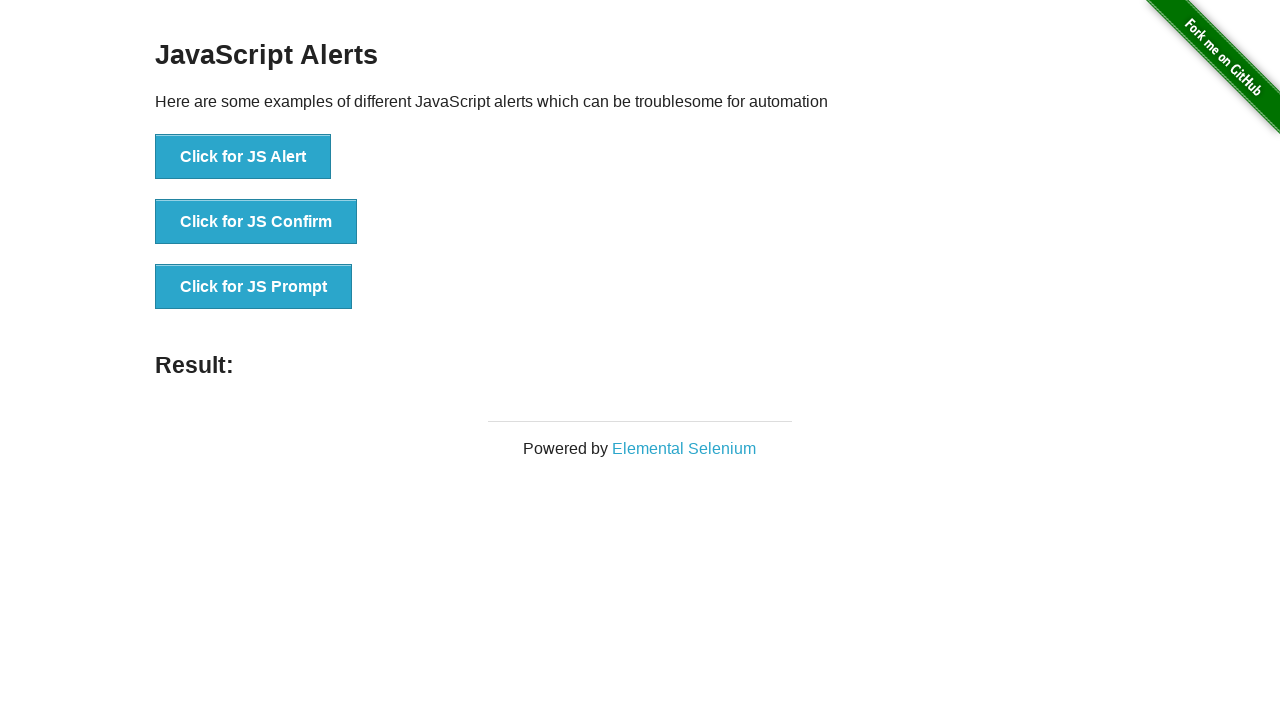

Clicked first button to trigger JS alert dialog at (243, 157) on li:nth-child(1) button
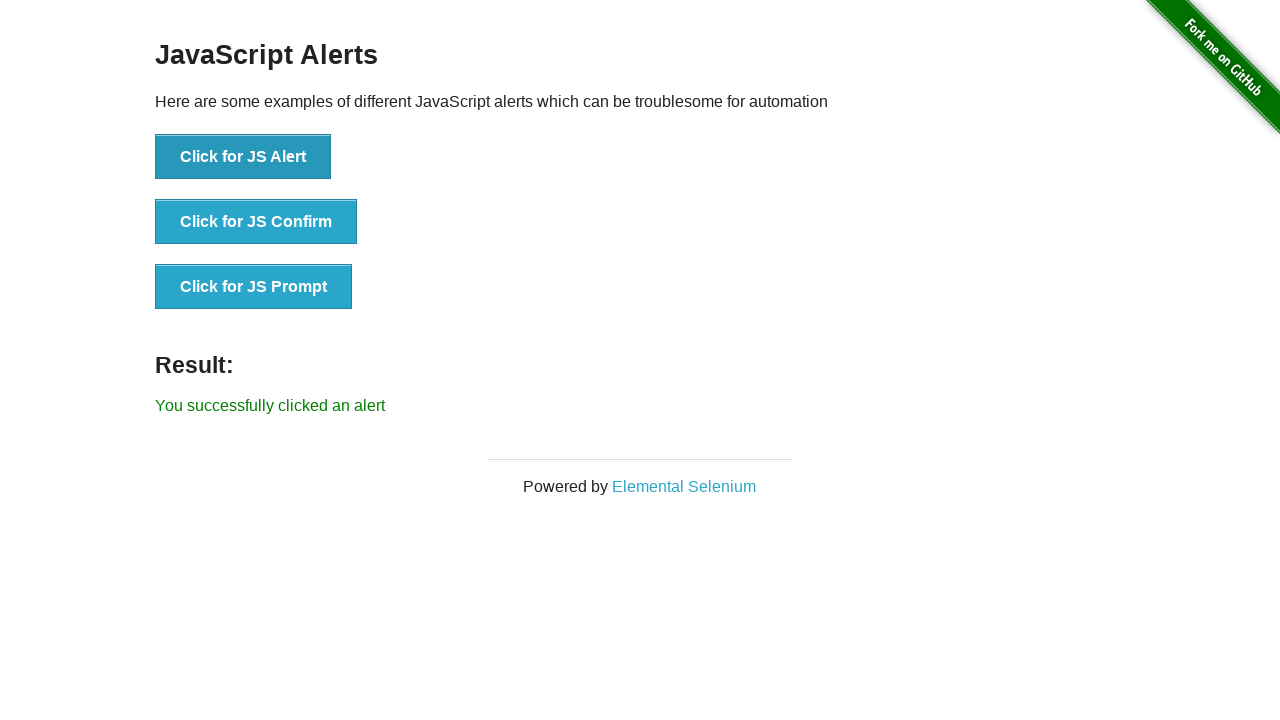

Set up dialog handler to accept alert
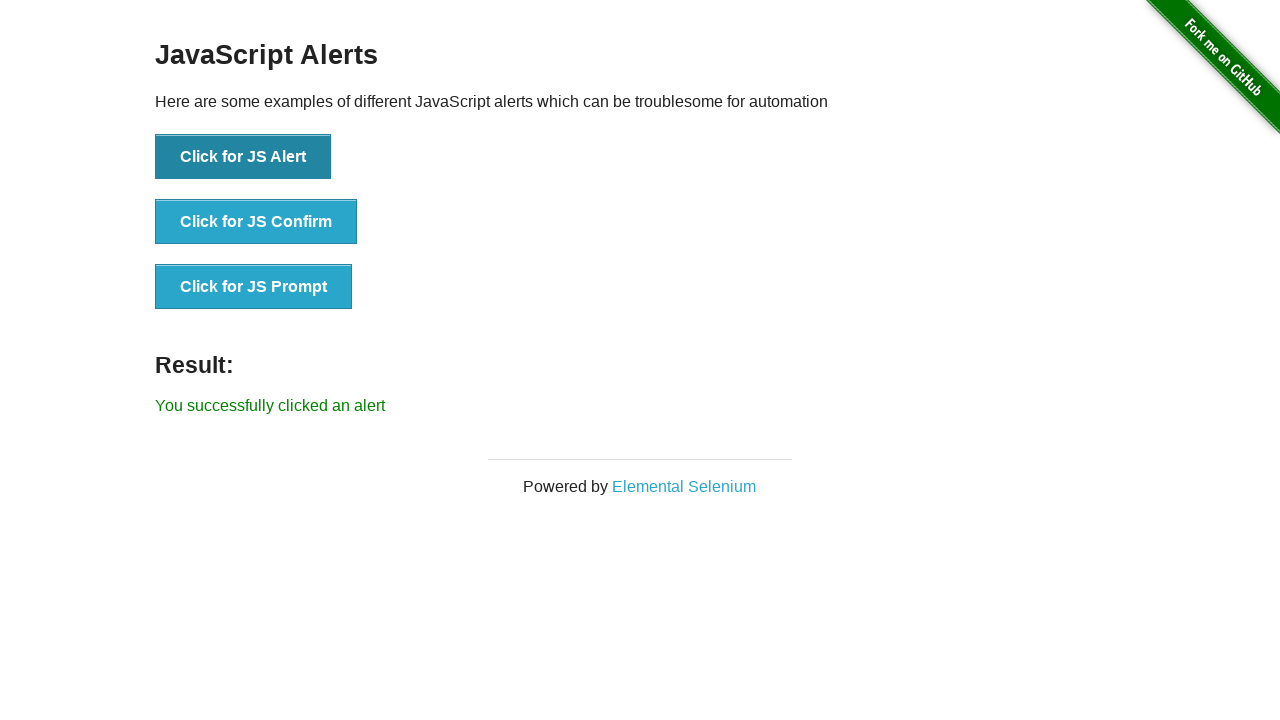

Waited 500ms for alert to be processed
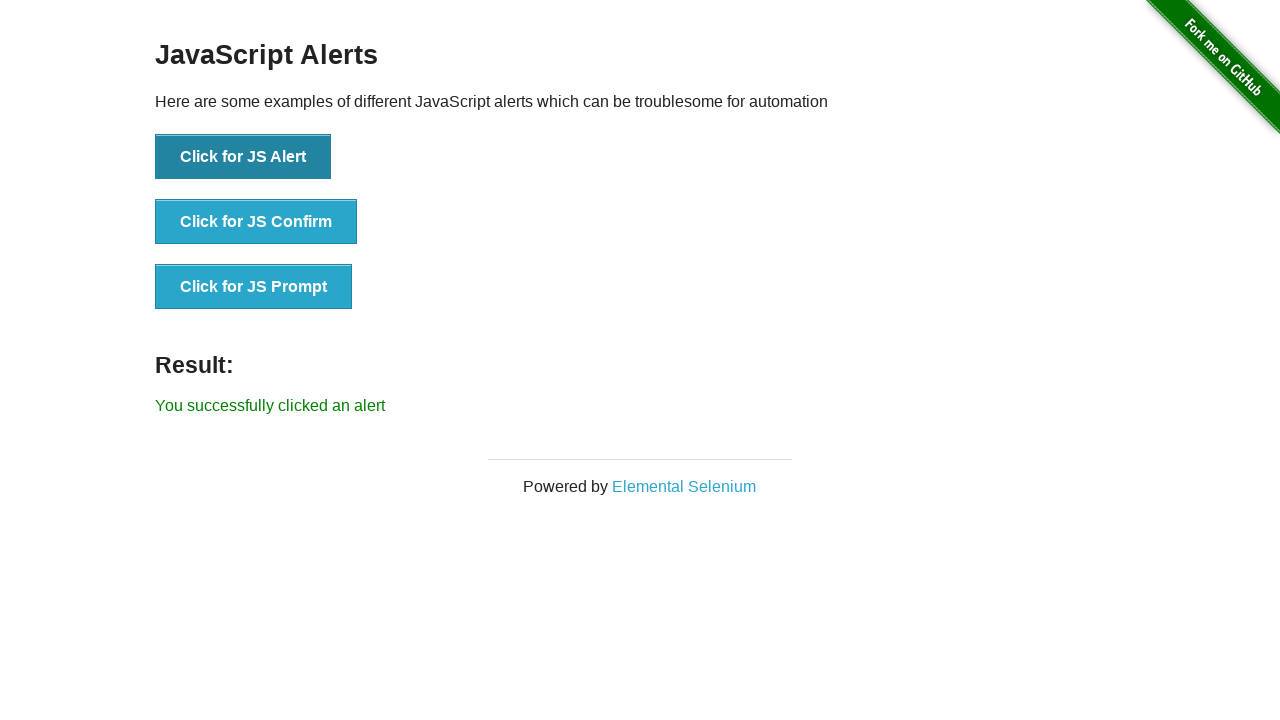

Clicked second button to trigger JS confirm dialog at (256, 222) on li:nth-child(2) button
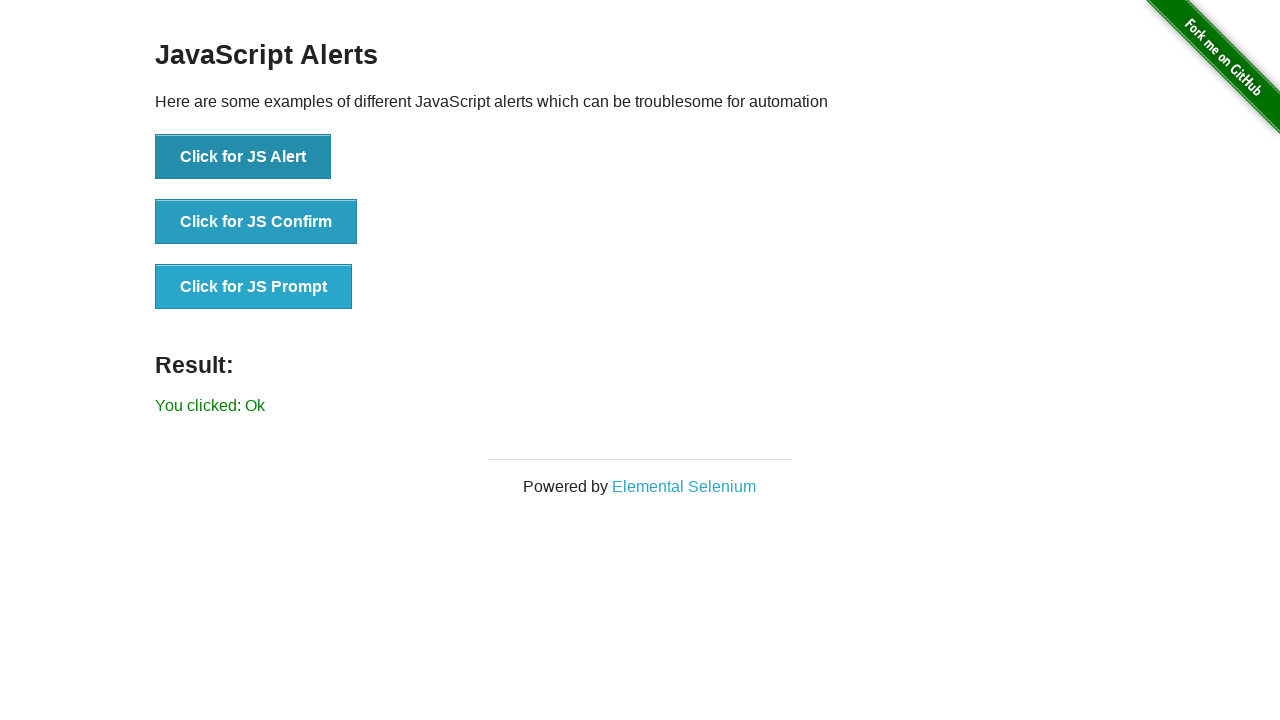

Set up dialog handler to dismiss confirm dialog
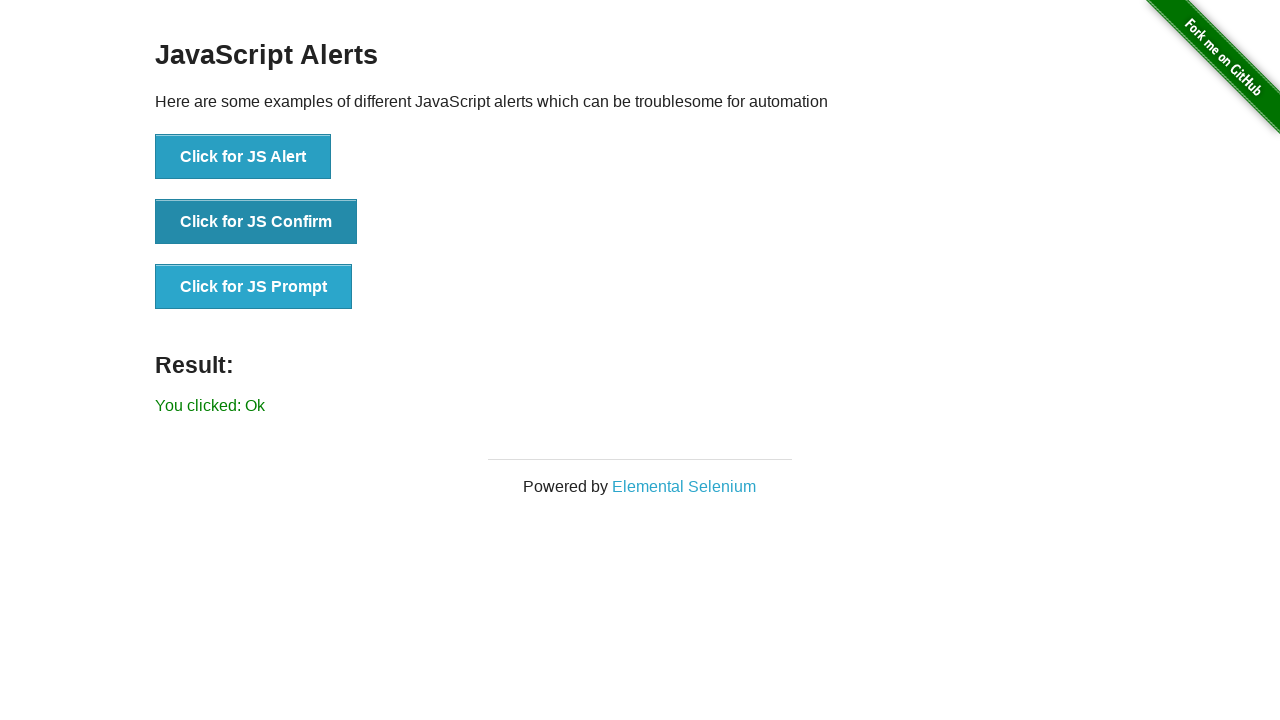

Waited 500ms for confirm dialog to be processed
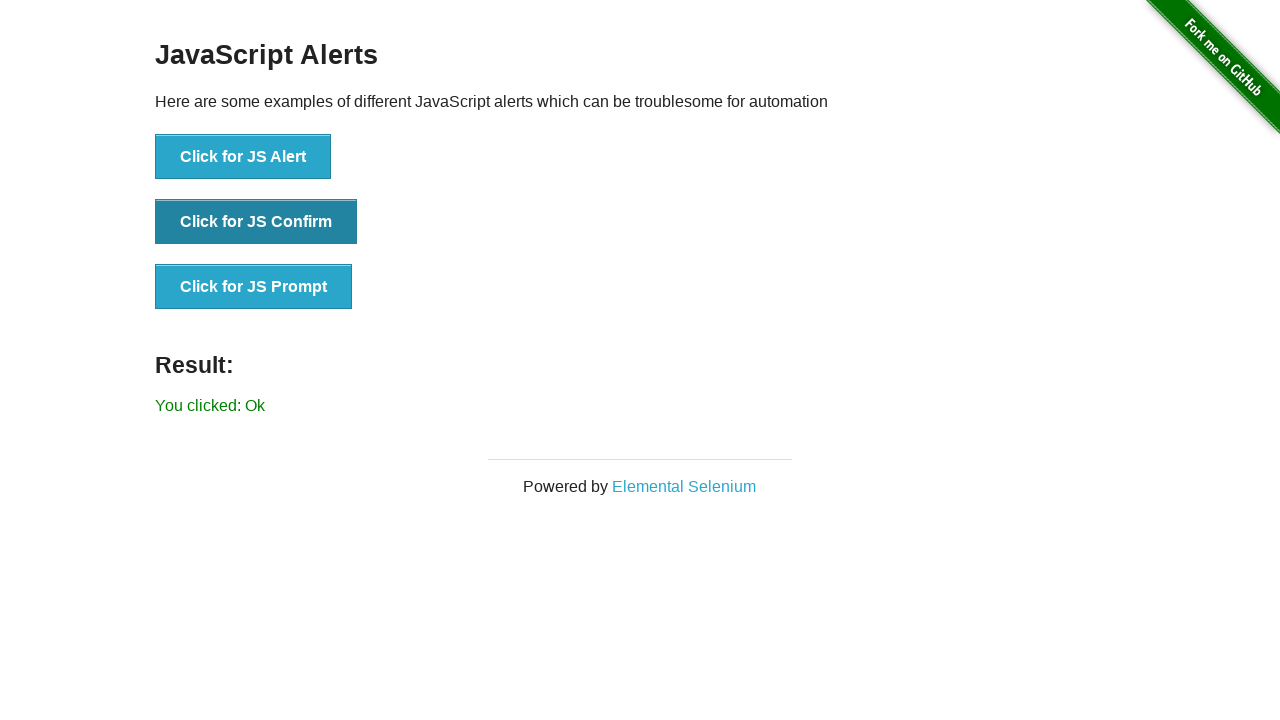

Clicked third button to trigger JS prompt dialog at (254, 287) on li:nth-child(3) button
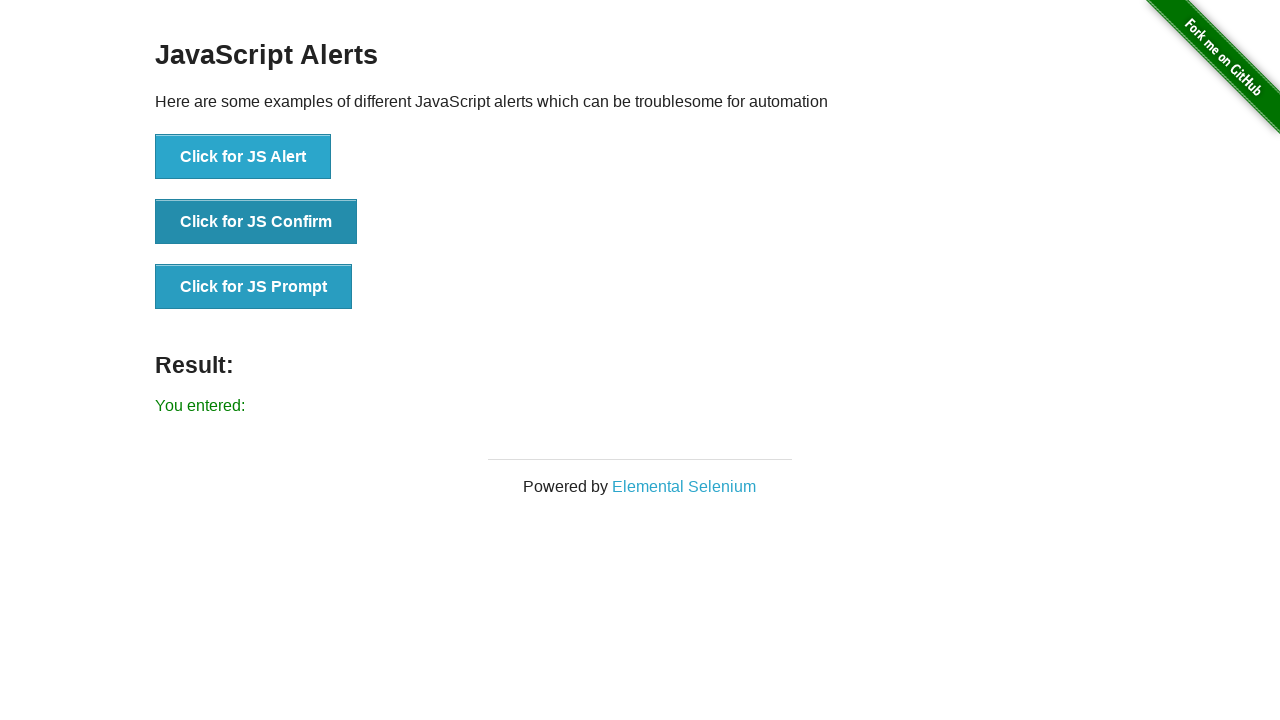

Set up dialog handler to accept prompt dialog with text 'hello JS prompt!'
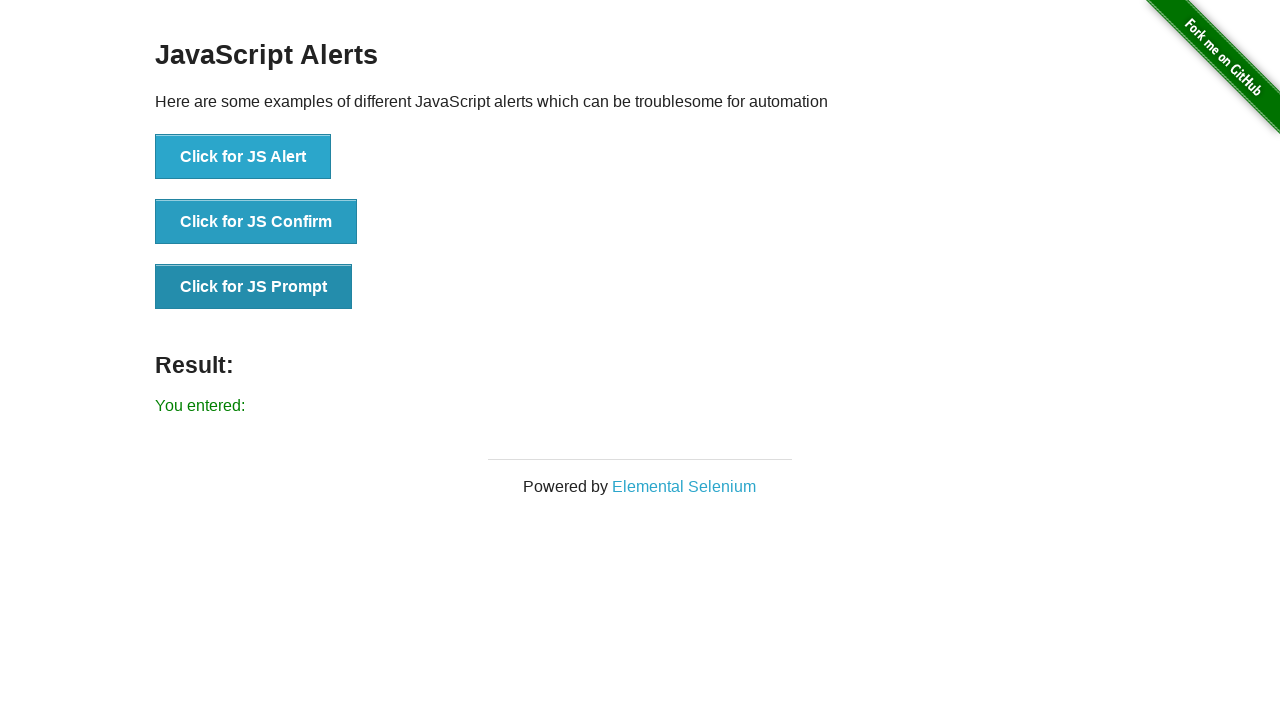

Waited 500ms for prompt dialog to be processed
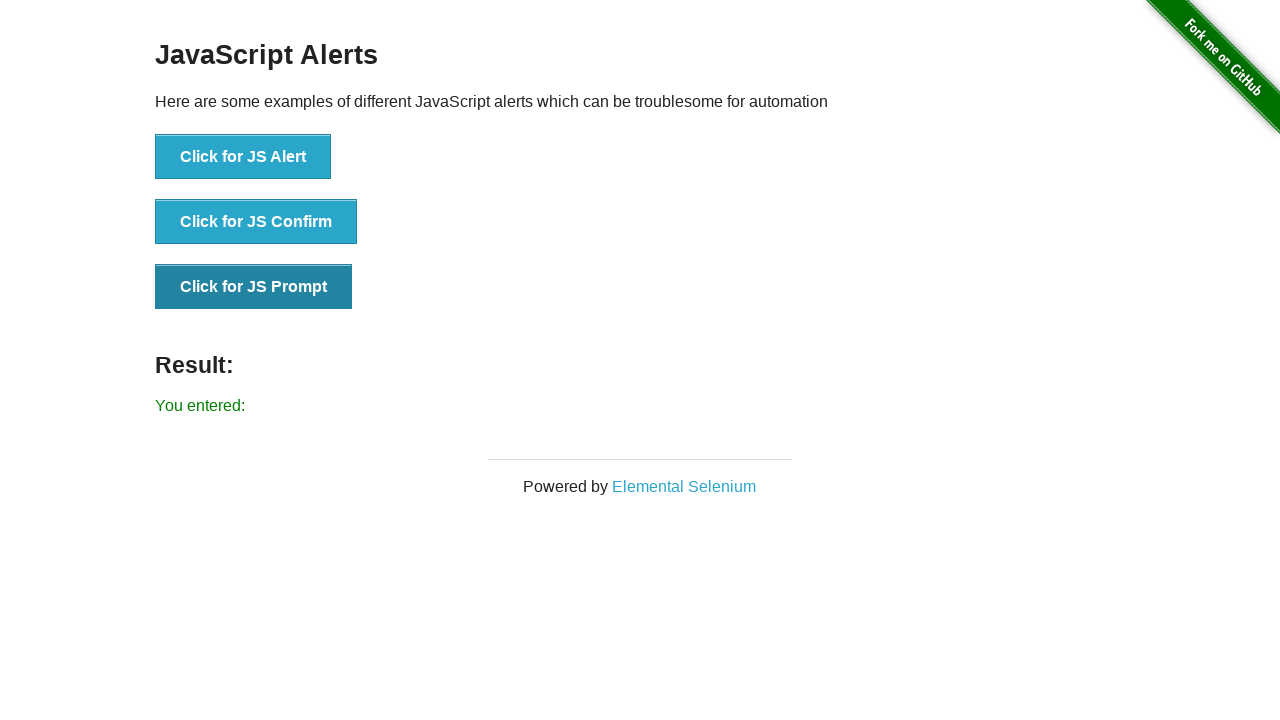

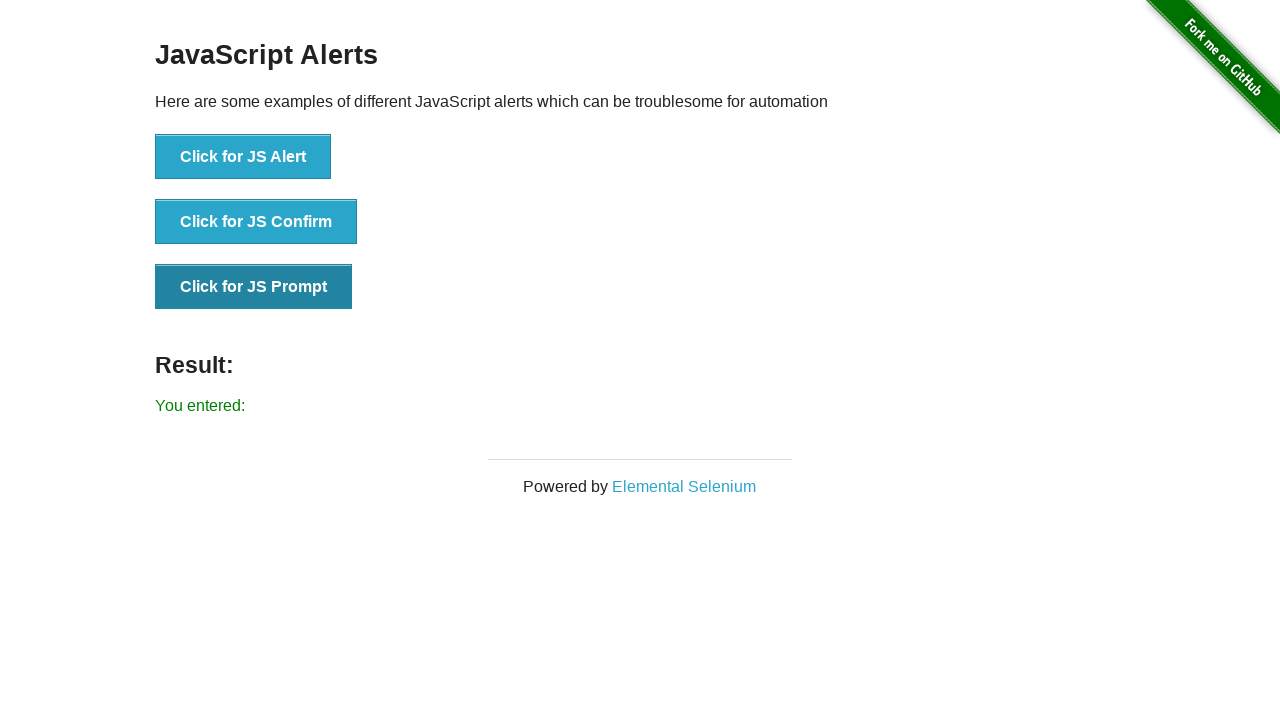